Tests a student registration practice form by filling out personal information (name, email, gender, phone), selecting date of birth, adding subjects and hobbies, entering address, selecting state/city, and submitting the form.

Starting URL: https://demoqa.com/automation-practice-form

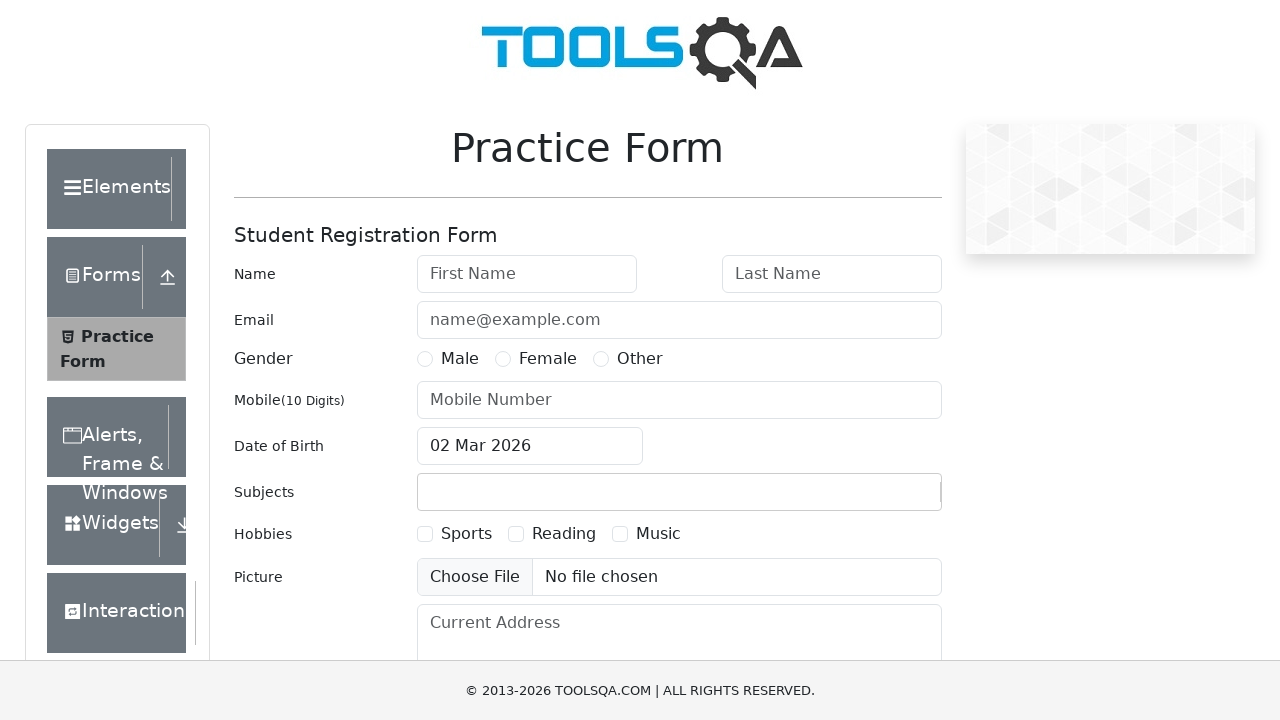

Filled first name field with 'Иван' on [id="firstName"]
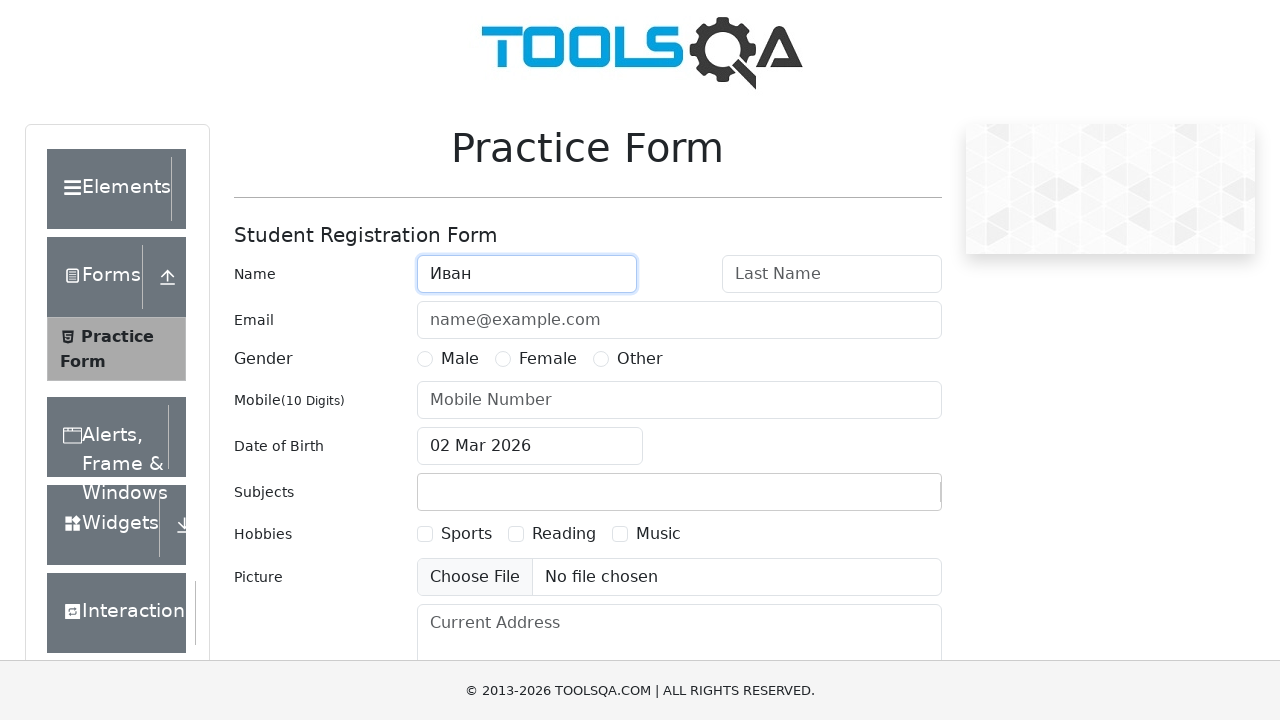

Filled last name field with 'Иванов' on [id="lastName"]
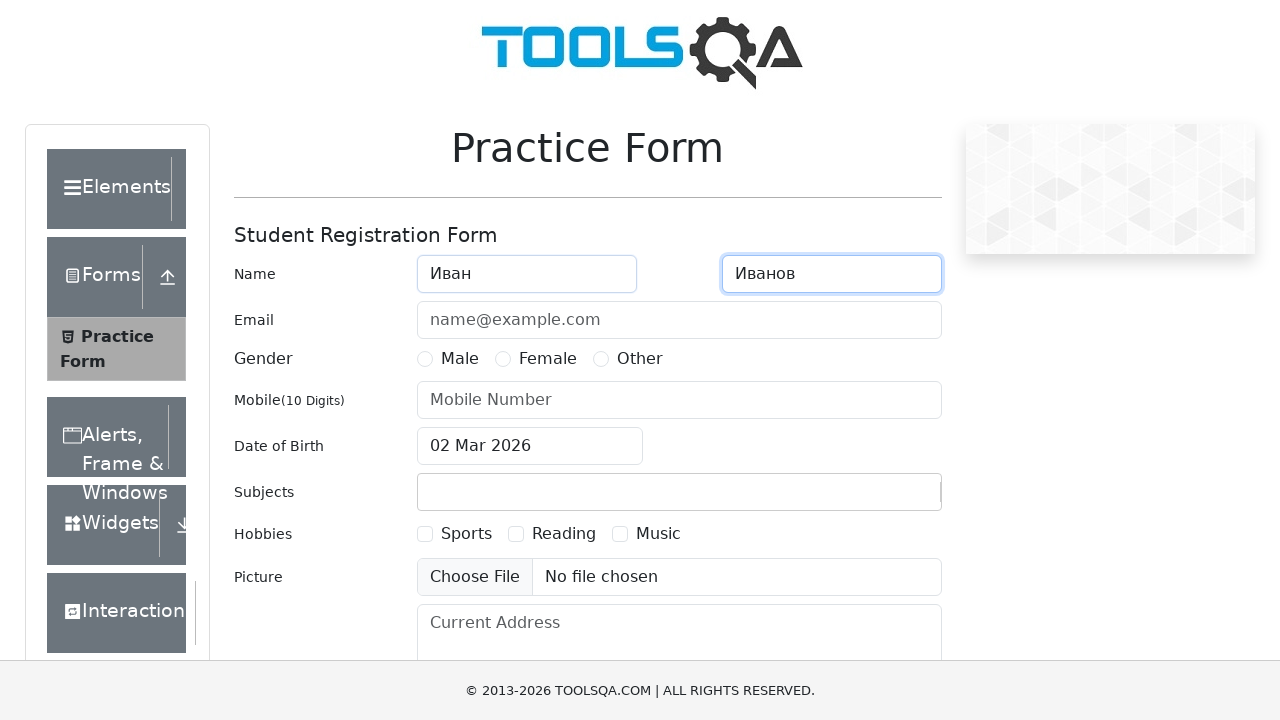

Filled email field with 'ivanov@mail.ru' on [id="userEmail"]
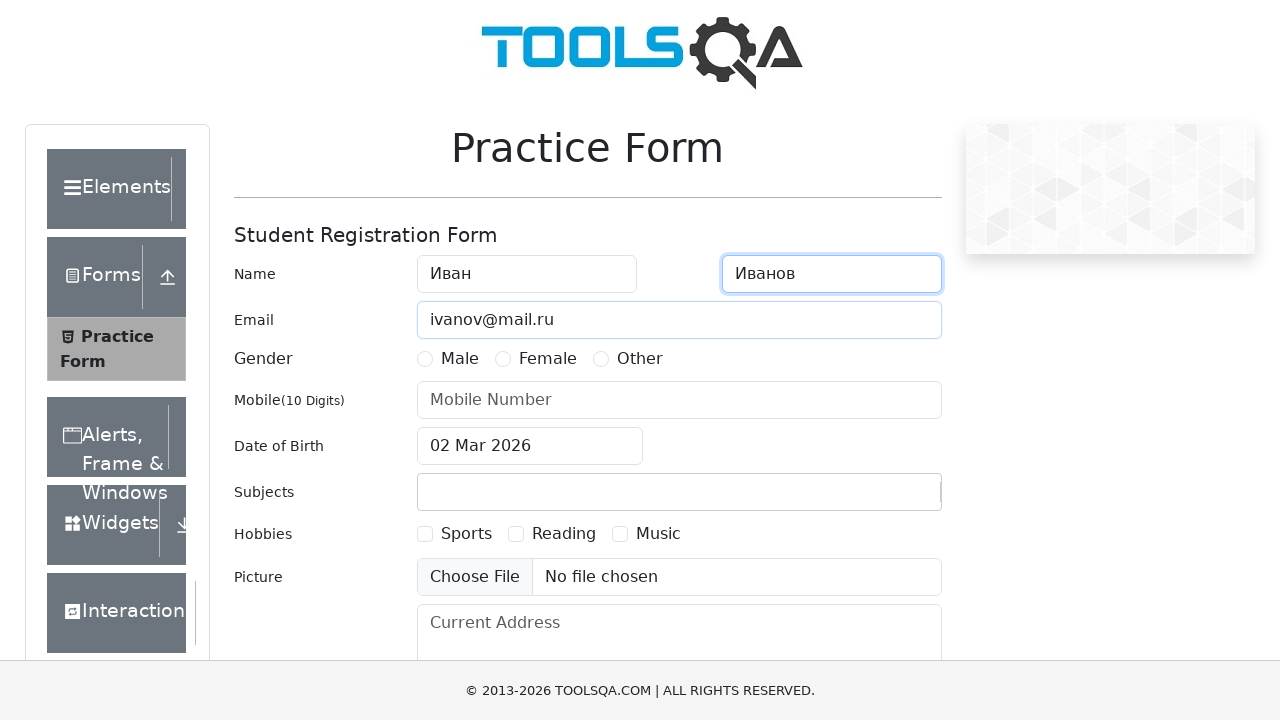

Selected Male gender option at (460, 359) on [for="gender-radio-1"]
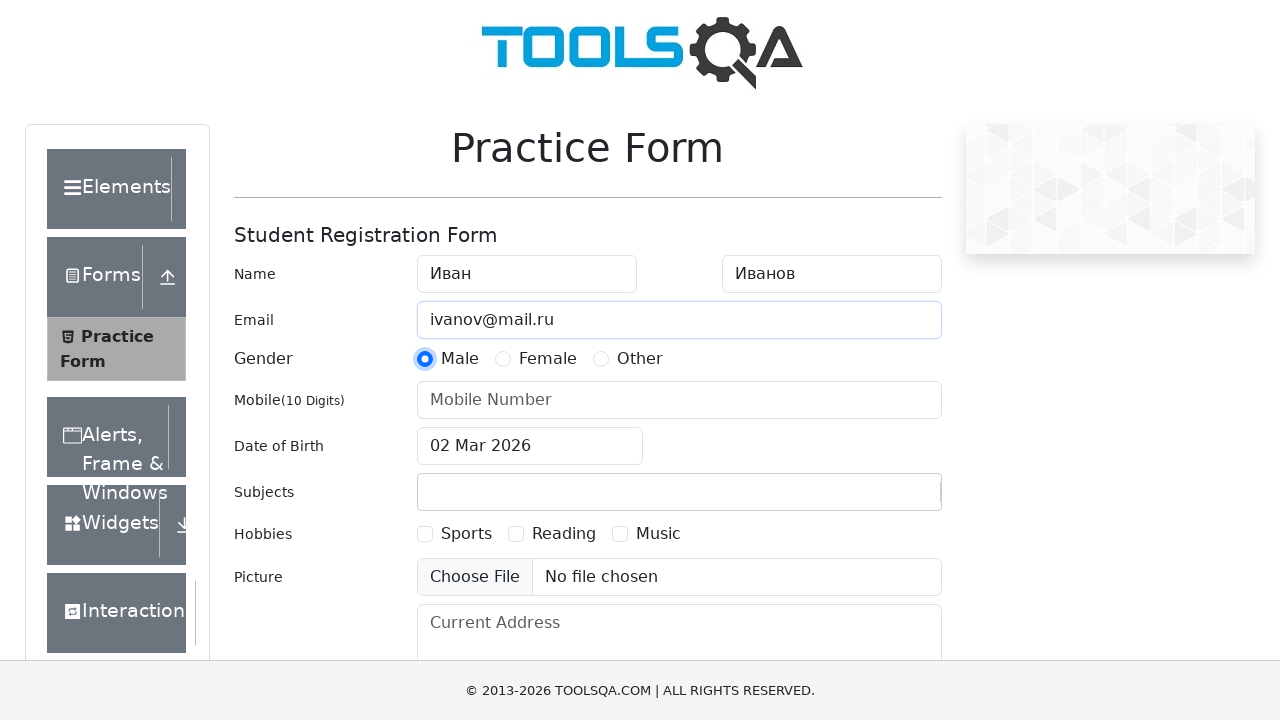

Filled phone number field with '9998887766' on [id="userNumber"]
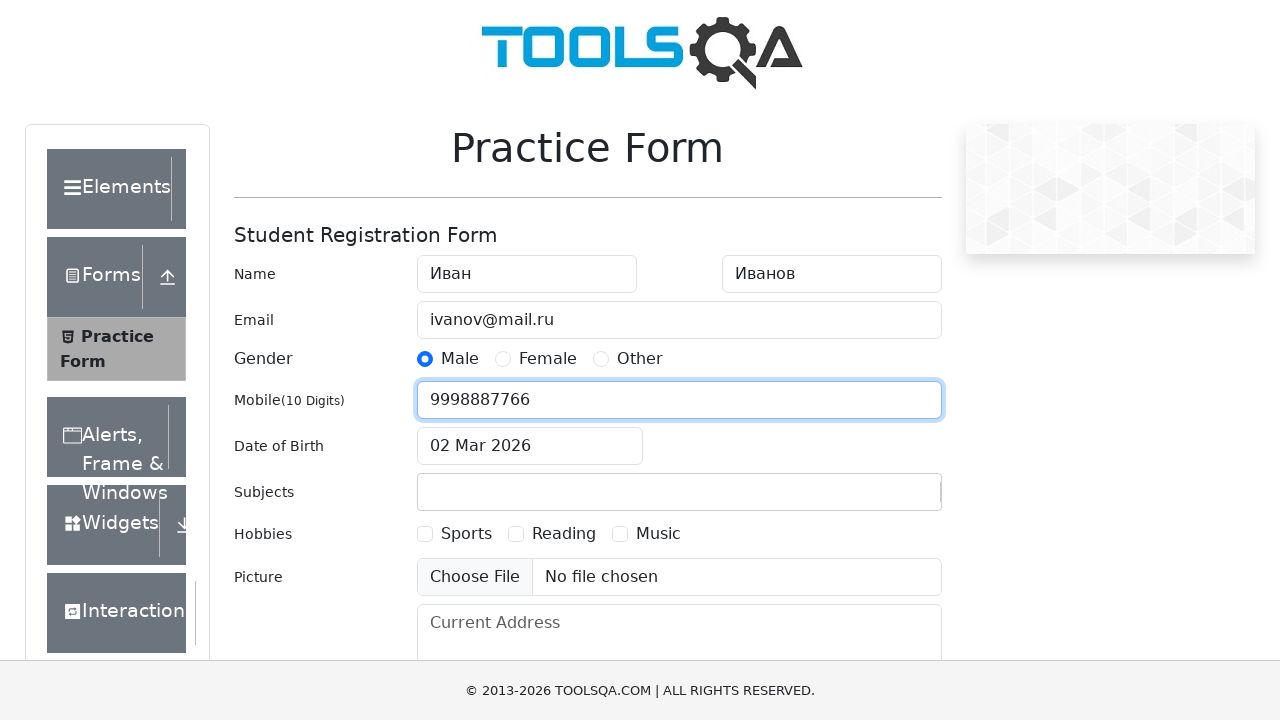

Opened date of birth picker at (530, 446) on #dateOfBirthInput
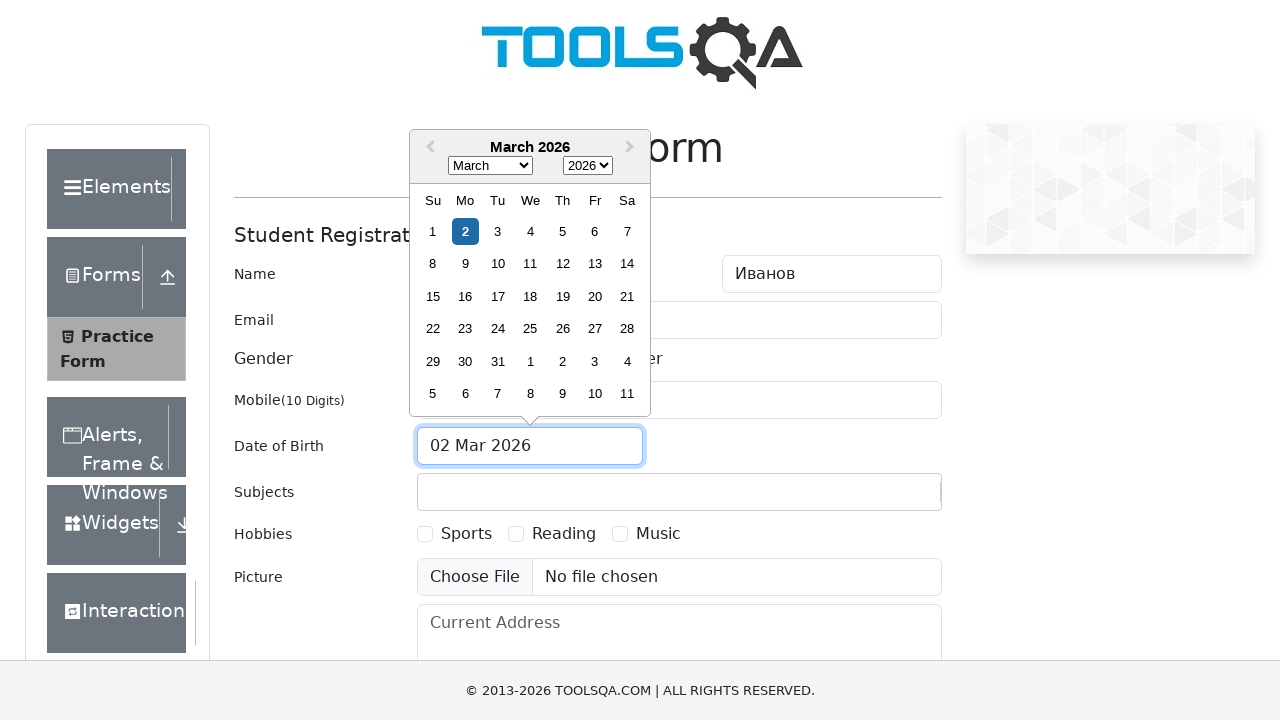

Selected year 1998 from date picker on .react-datepicker__year-select
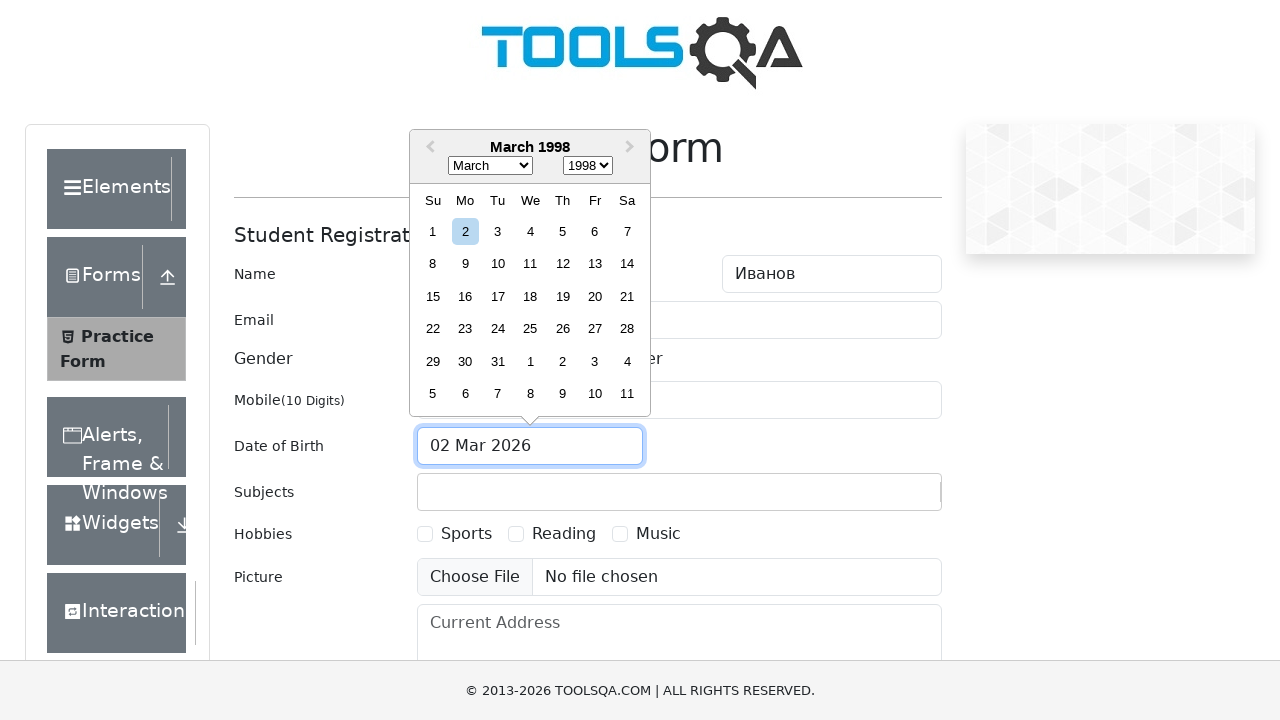

Selected June from date picker month dropdown on .react-datepicker__month-select
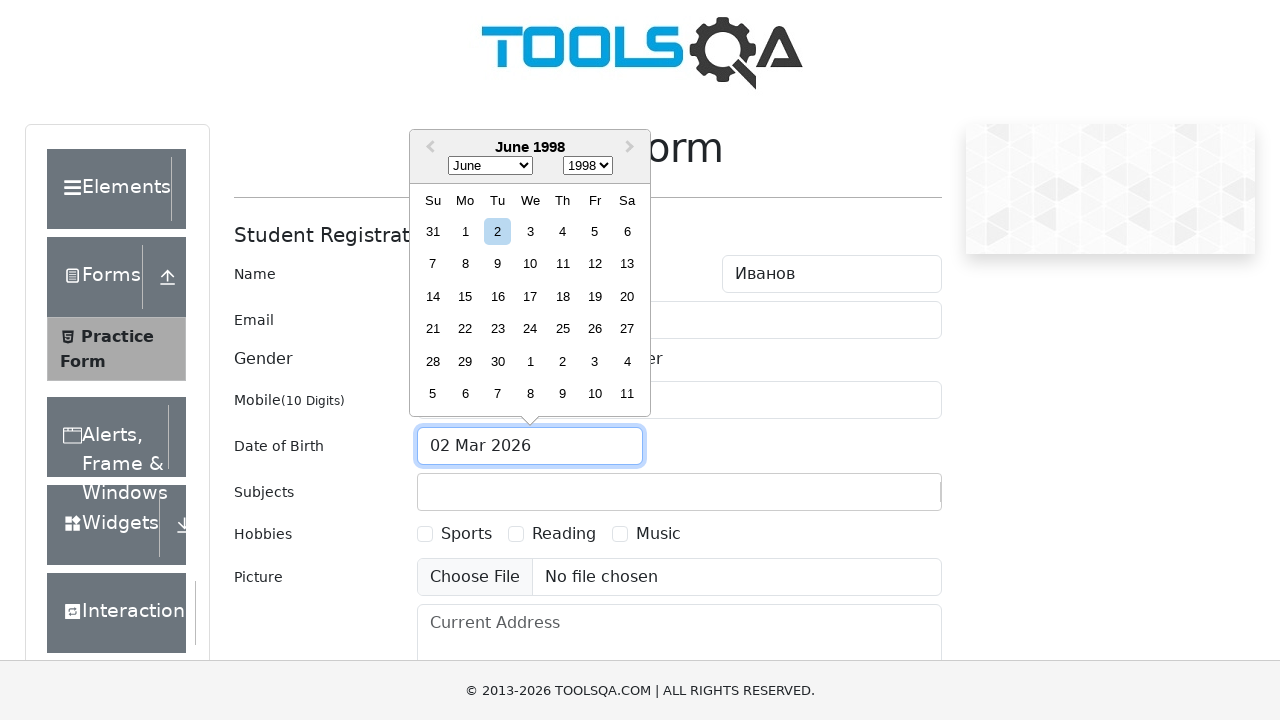

Selected day 8 from date picker calendar at (465, 264) on .react-datepicker__day--008:not(.react-datepicker__day--outside-month)
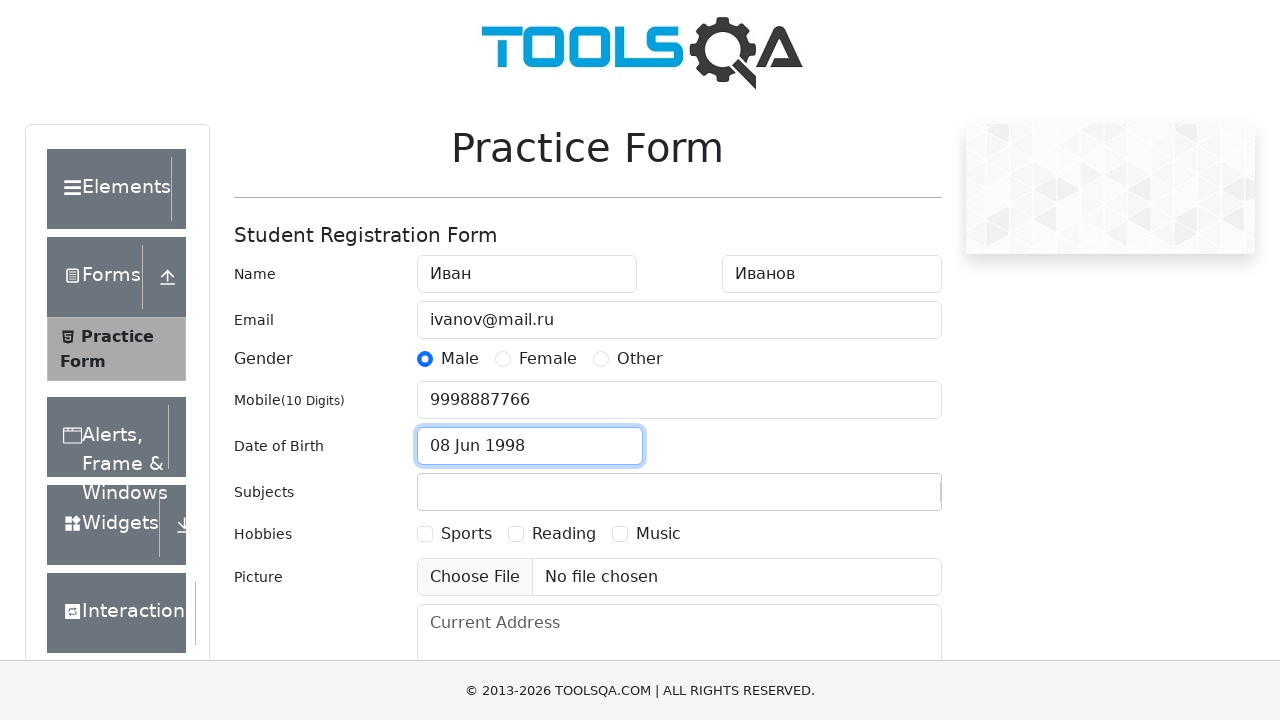

Filled subjects input field with 'Maths' on #subjectsInput
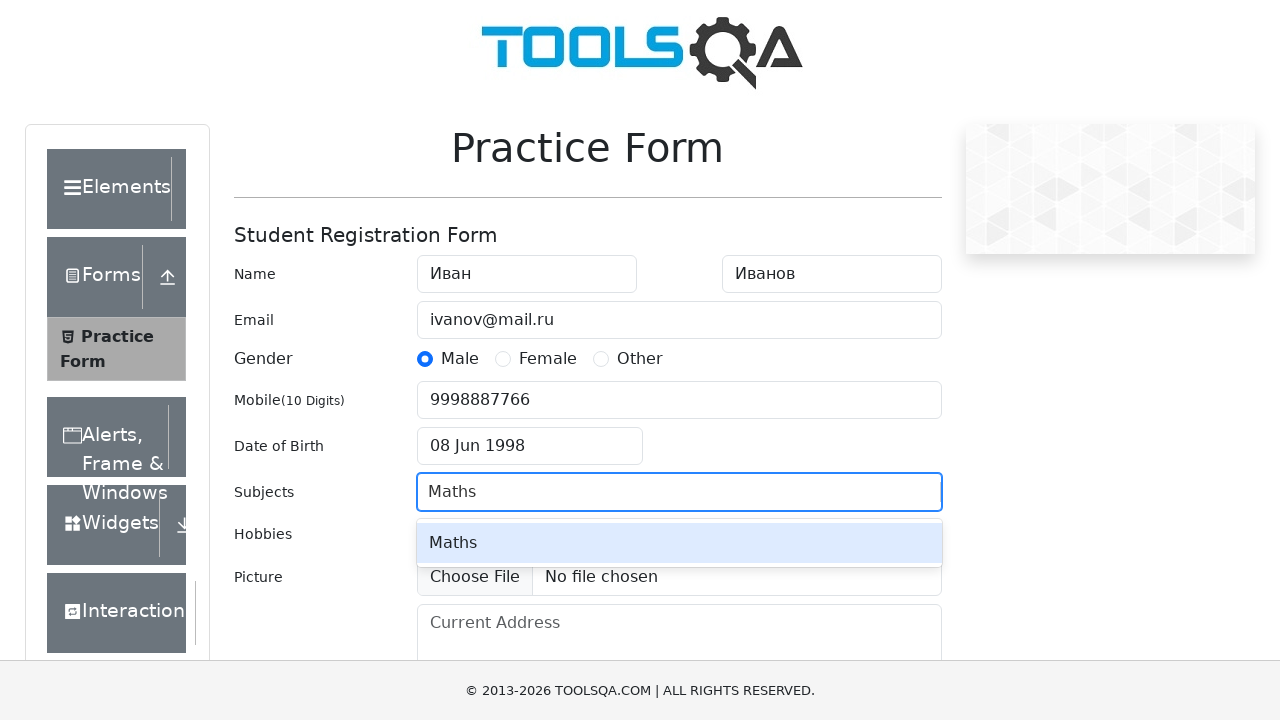

Pressed Enter to add Maths to subjects on #subjectsInput
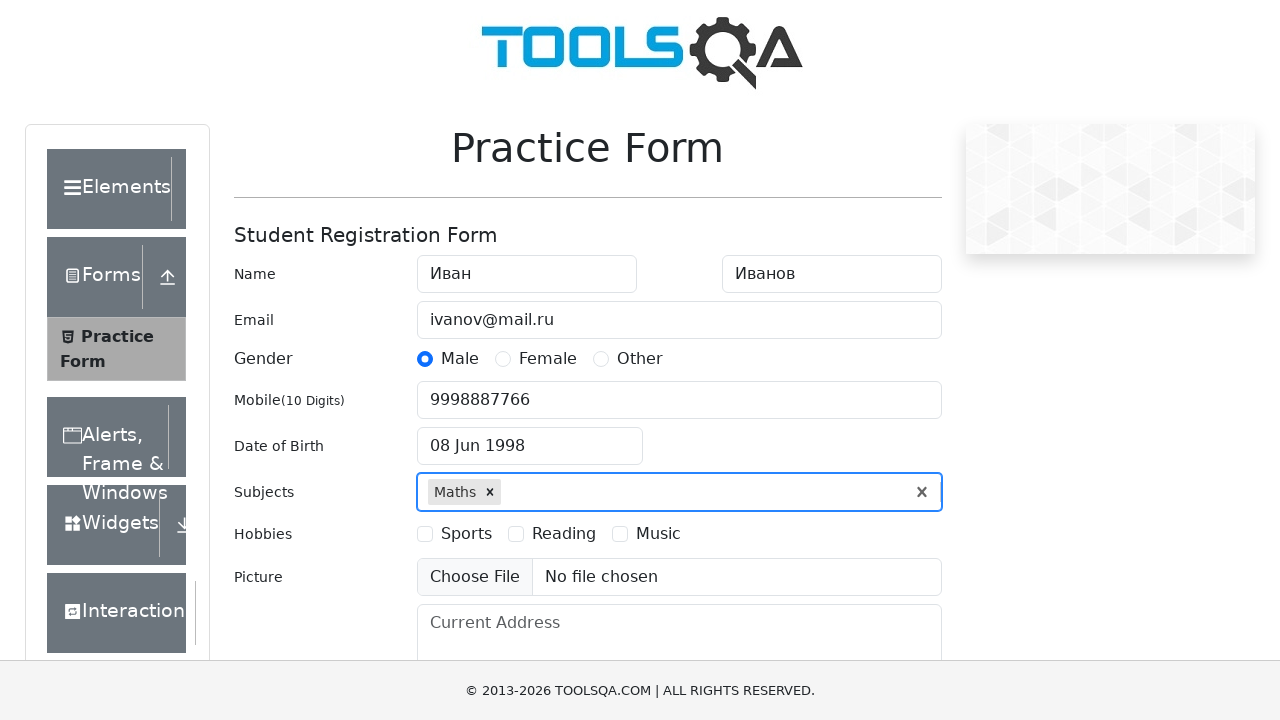

Selected Reading hobby checkbox at (564, 534) on [for="hobbies-checkbox-2"]
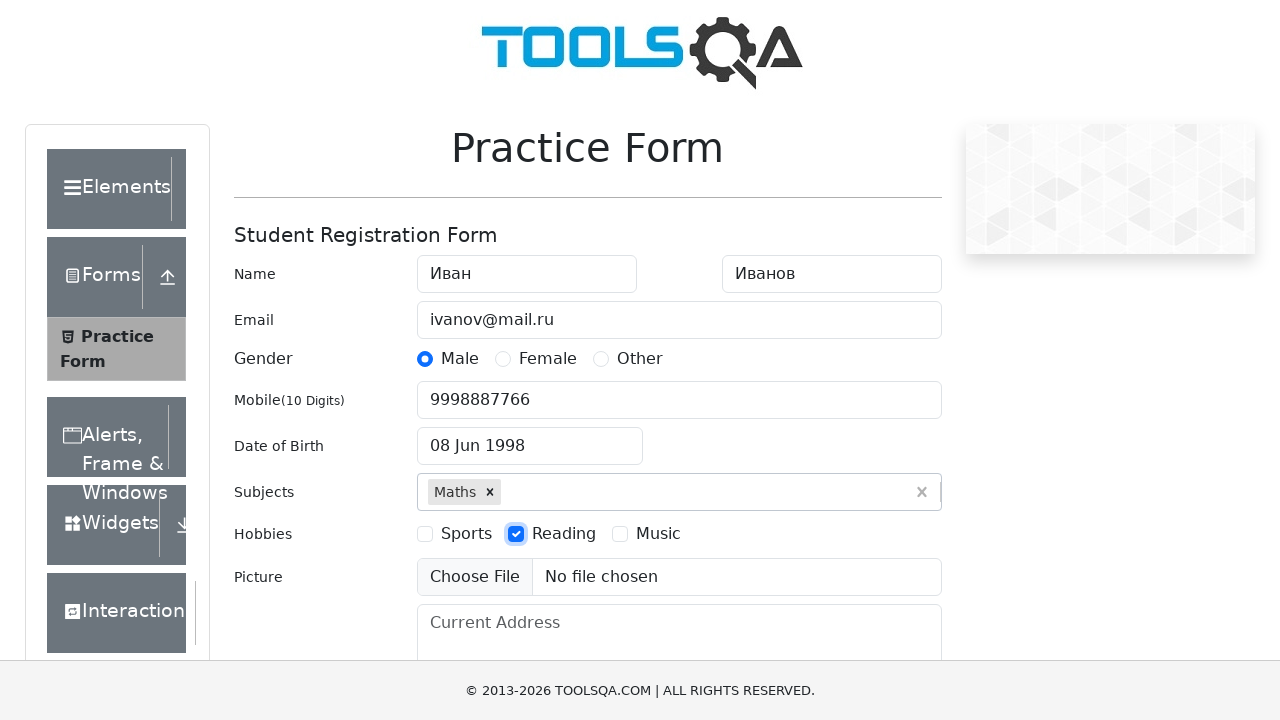

Filled current address field with 'проспект Мира дом 1' on #currentAddress
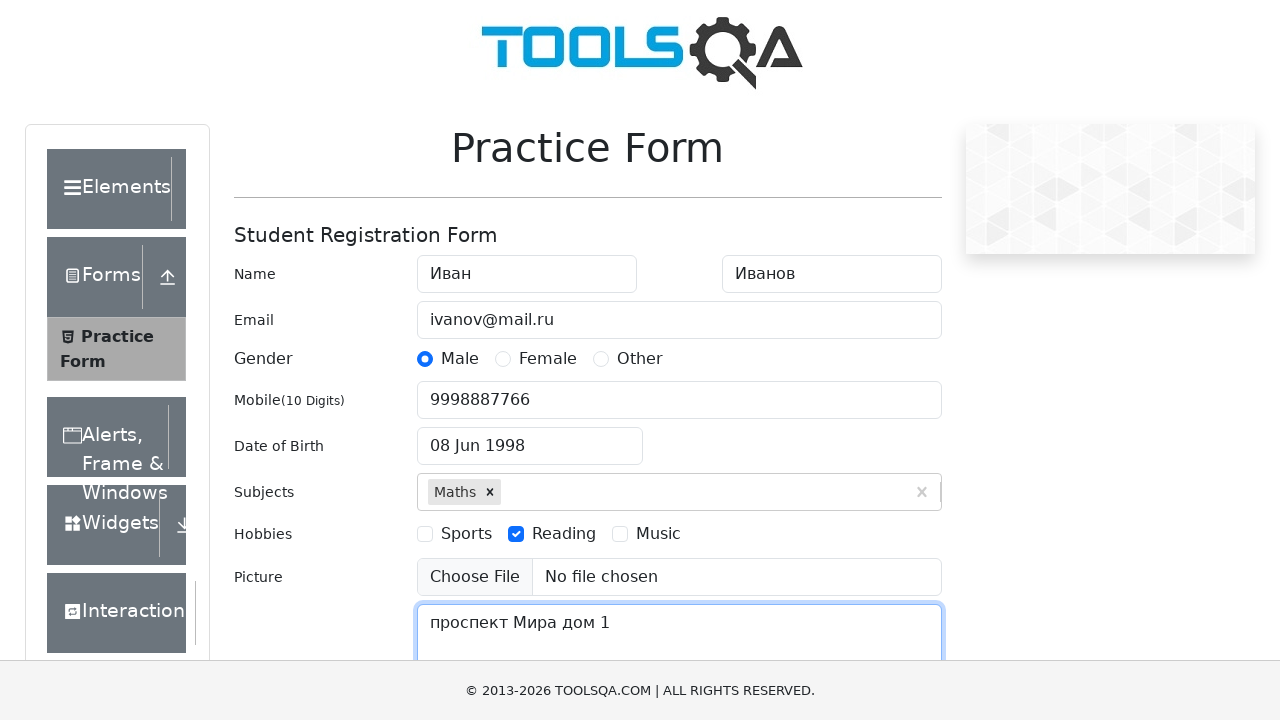

Typed 'raja' in state selection field on #react-select-3-input
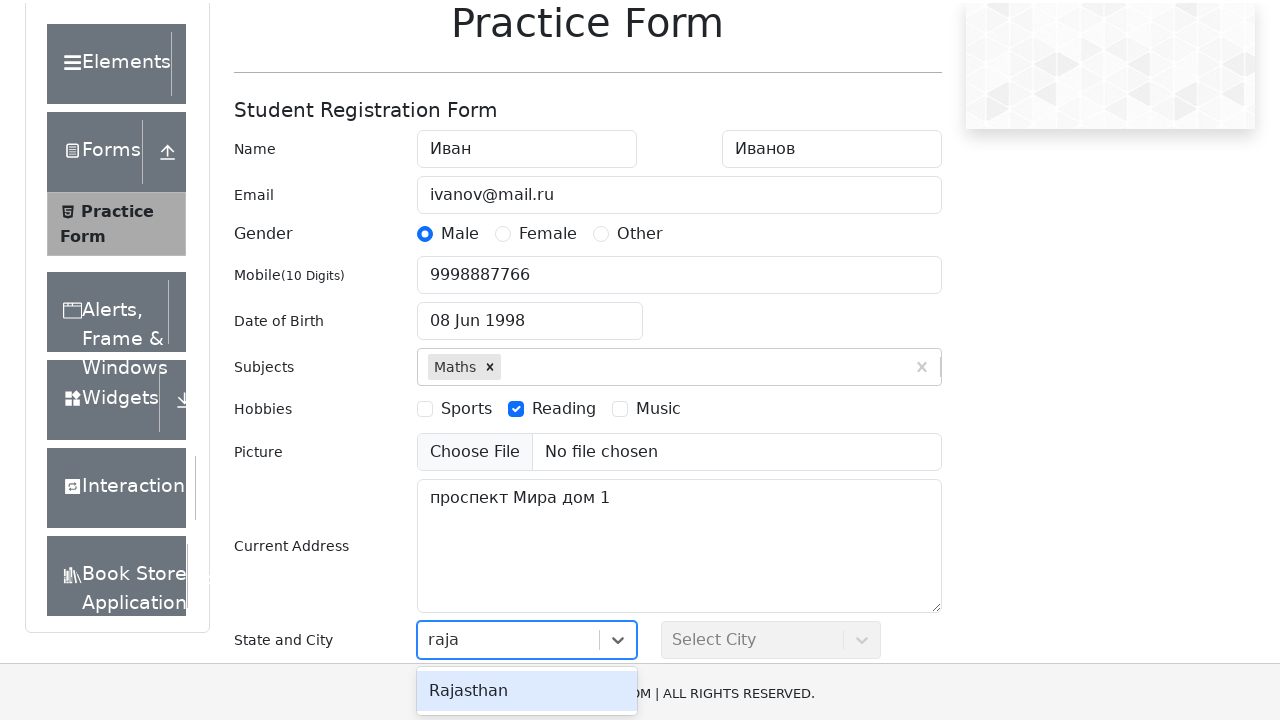

Pressed Enter to select Rajasthan state on #react-select-3-input
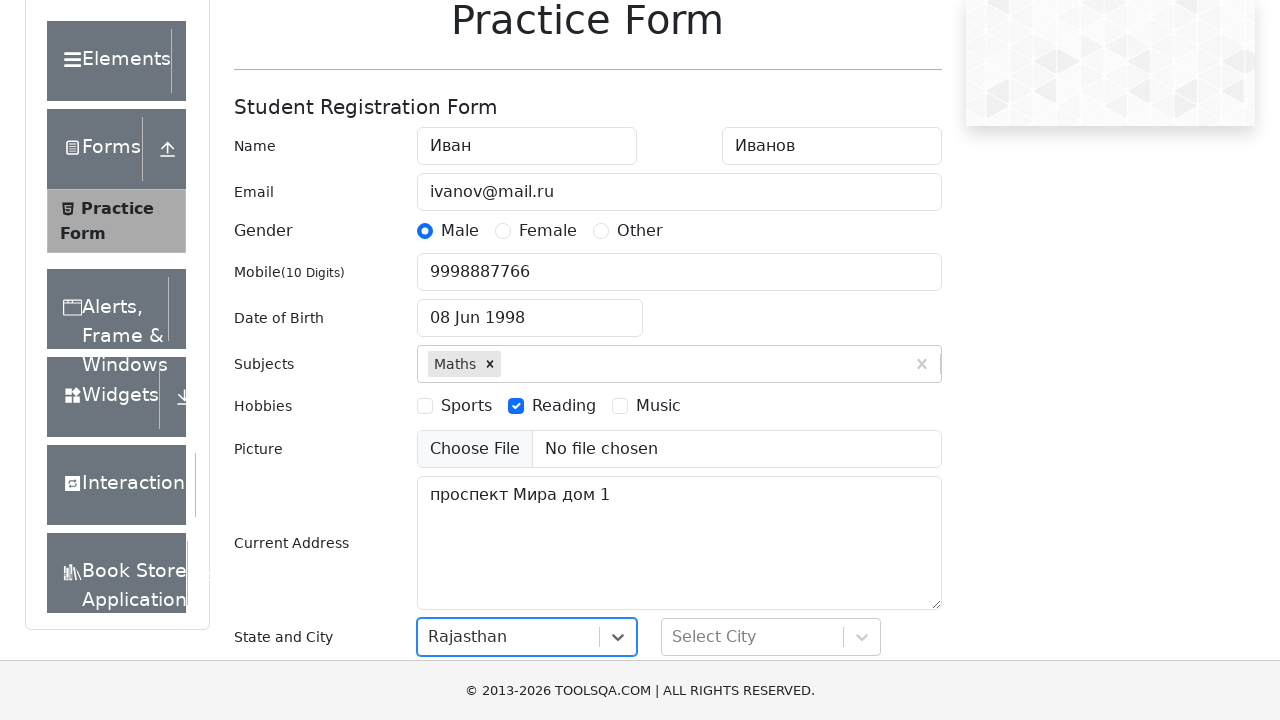

Typed 'jaip' in city selection field on #react-select-4-input
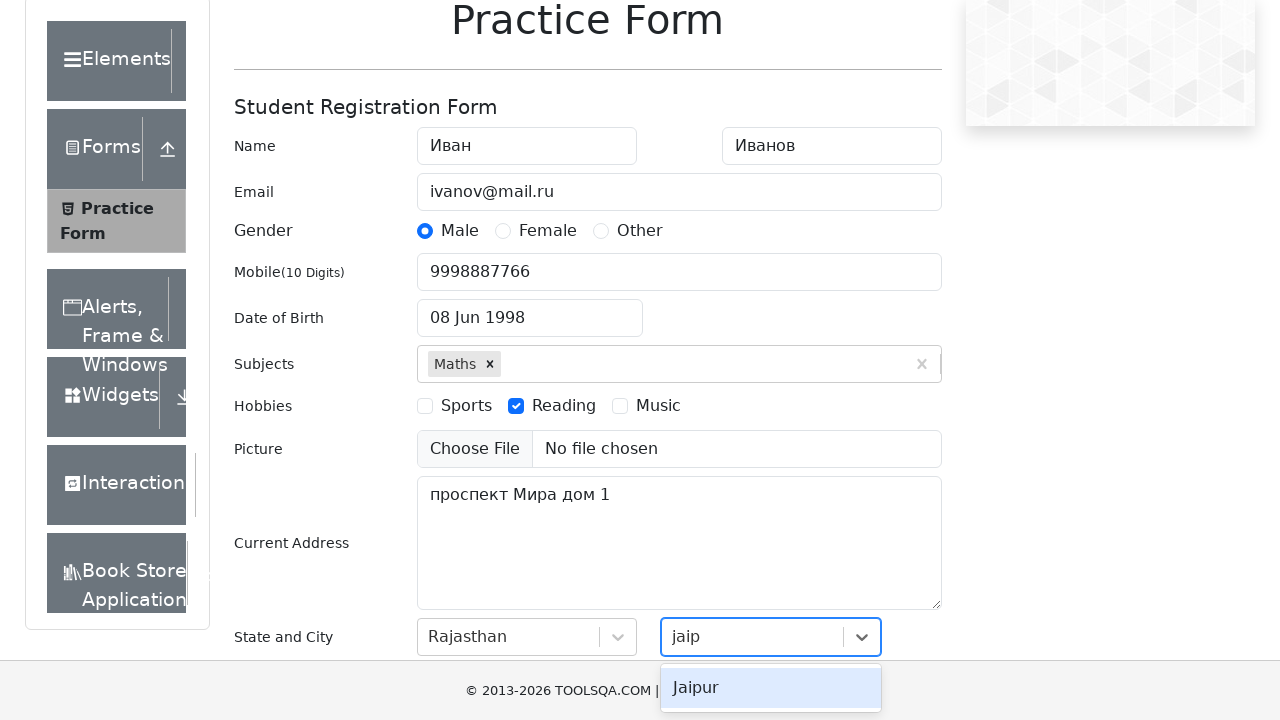

Pressed Enter to select Jaipur city on #react-select-4-input
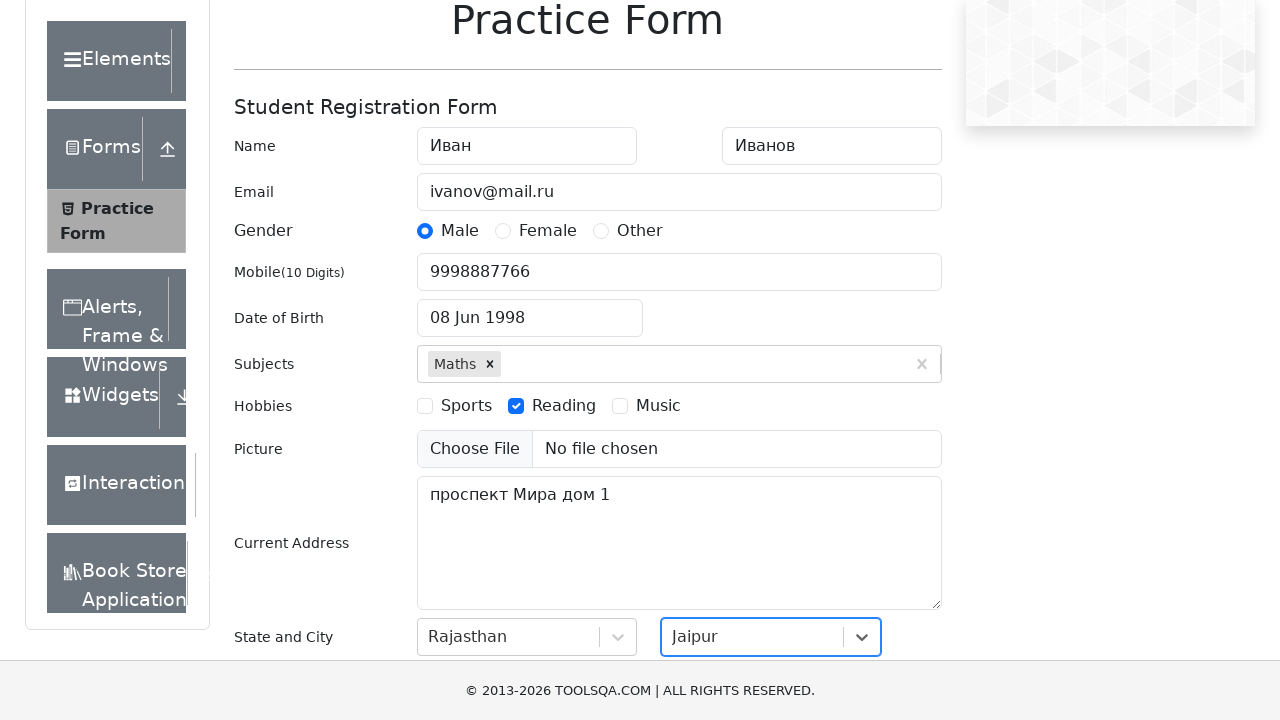

Clicked submit button to submit the registration form at (885, 499) on #submit
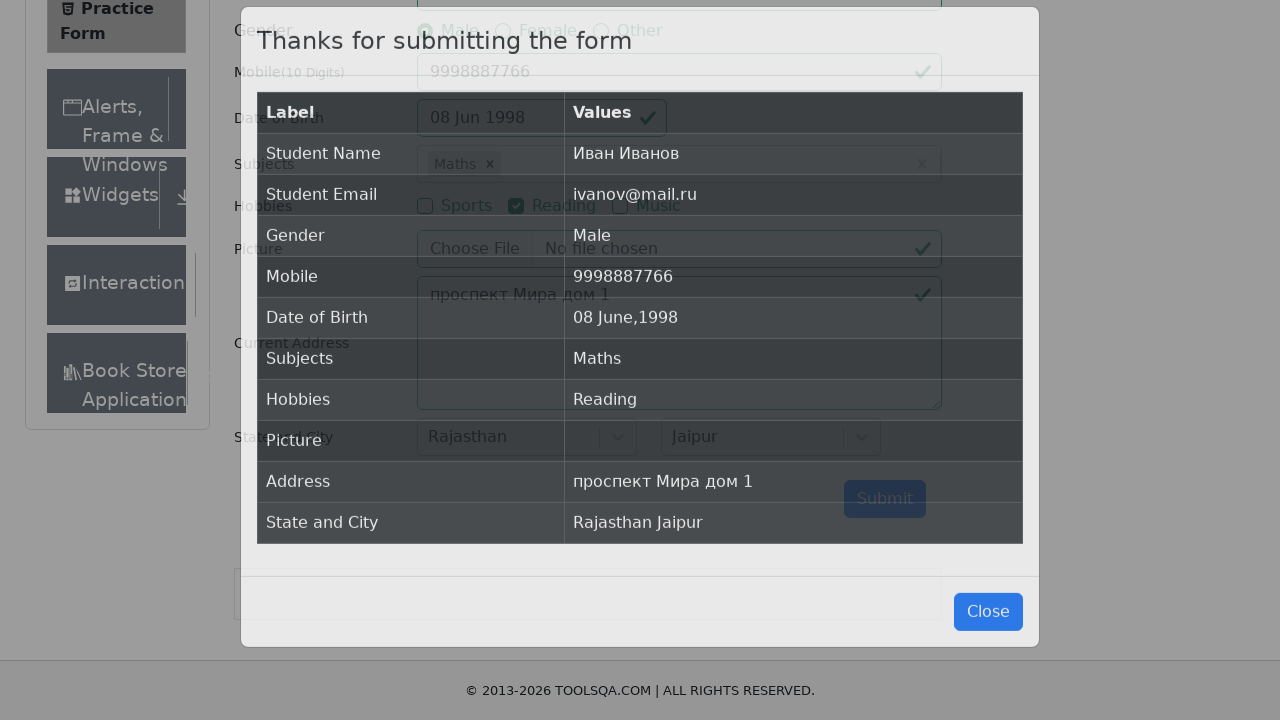

Form submission confirmation modal appeared
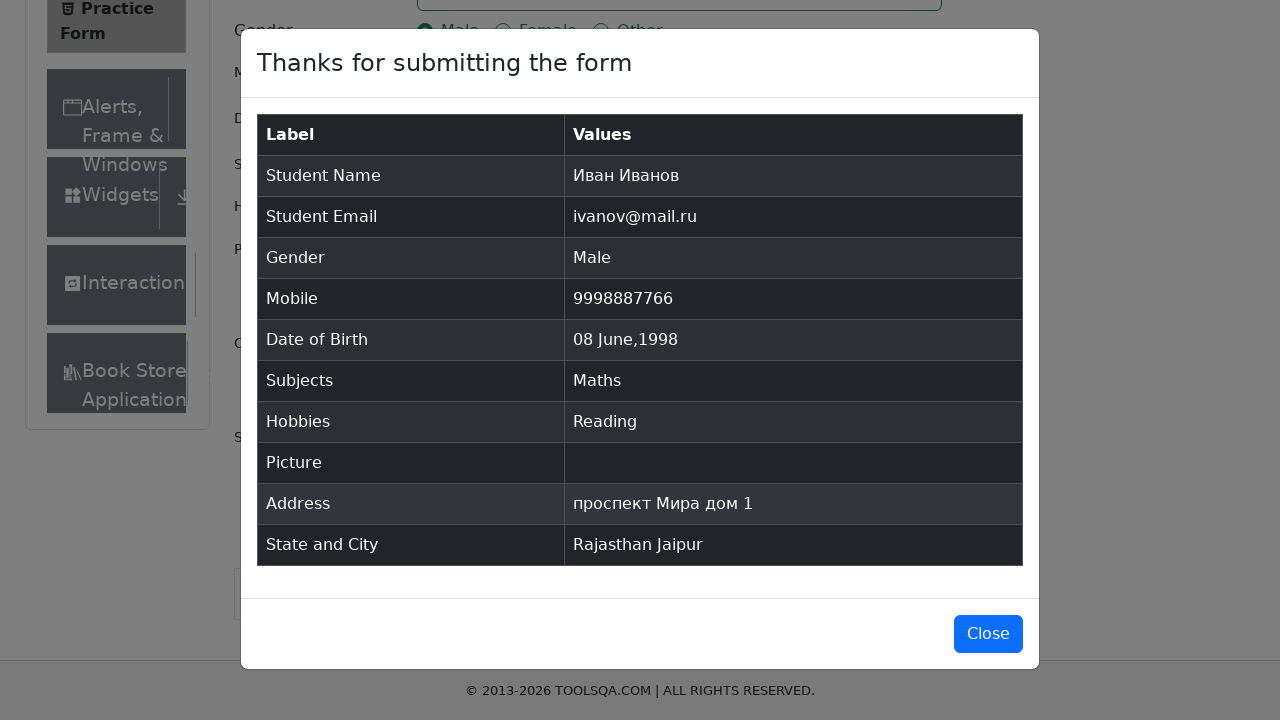

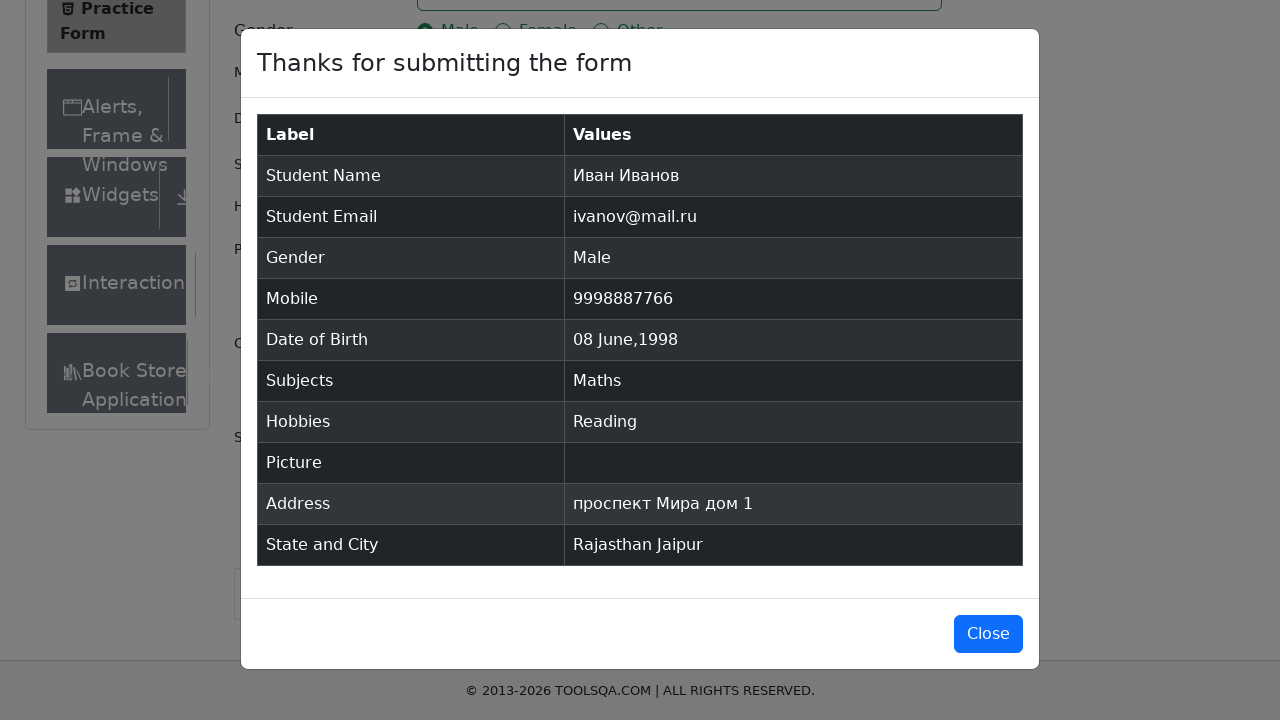